Tests window handling functionality by navigating to a demo page and clicking a button that opens a new tabbed window, demonstrating multi-window browser automation.

Starting URL: http://demo.automationtesting.in/Windows.html

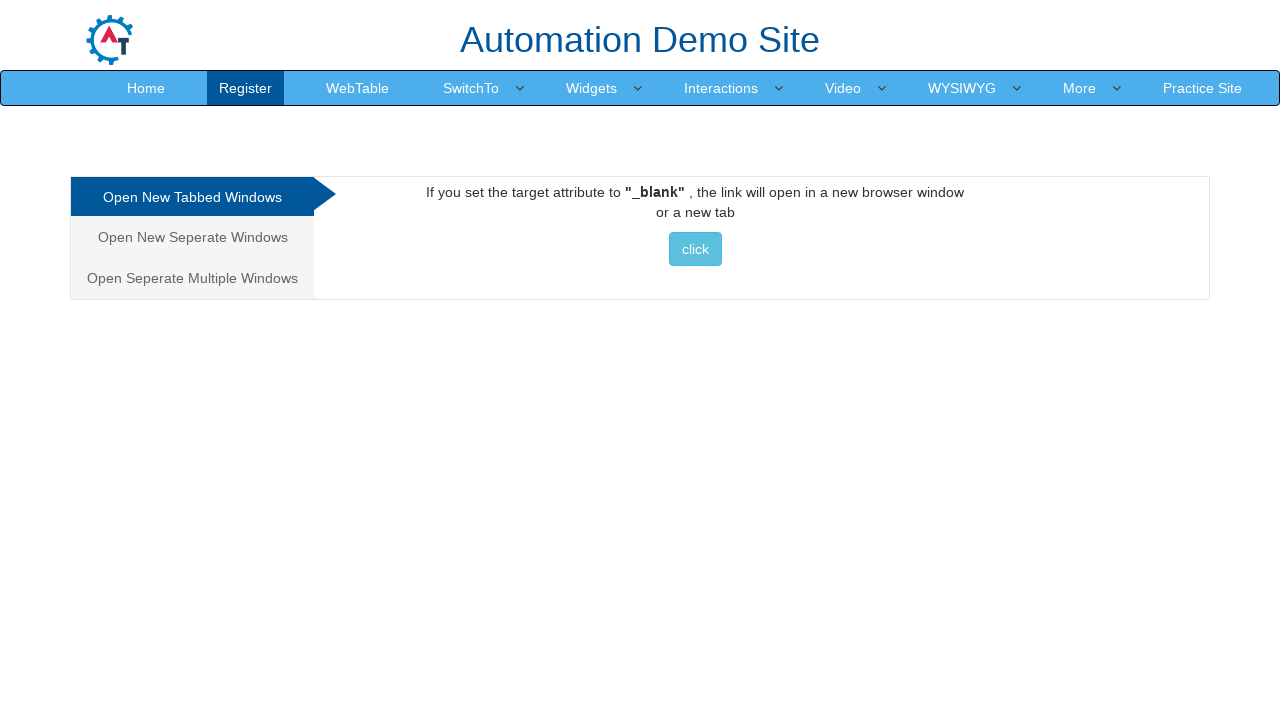

Clicked button in Tabbed section to open new window/tab at (695, 249) on xpath=//div[@id="Tabbed"]/a/button
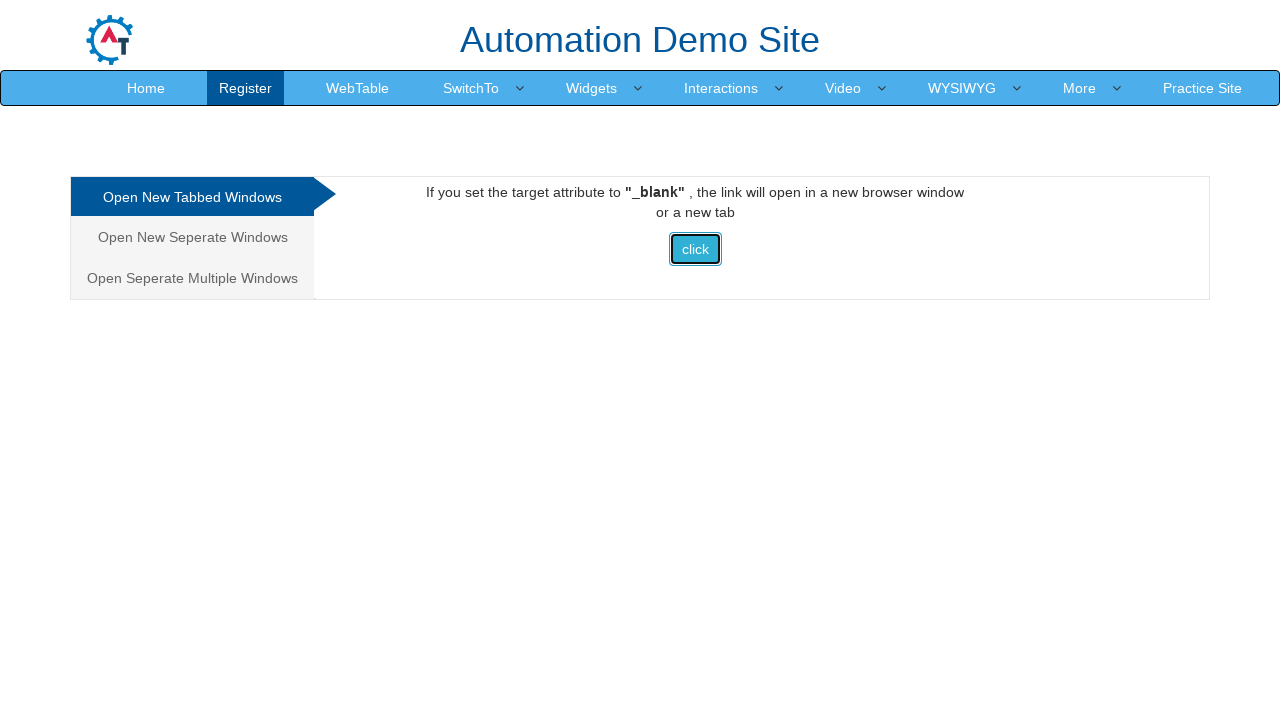

Waited for new window/tab to open
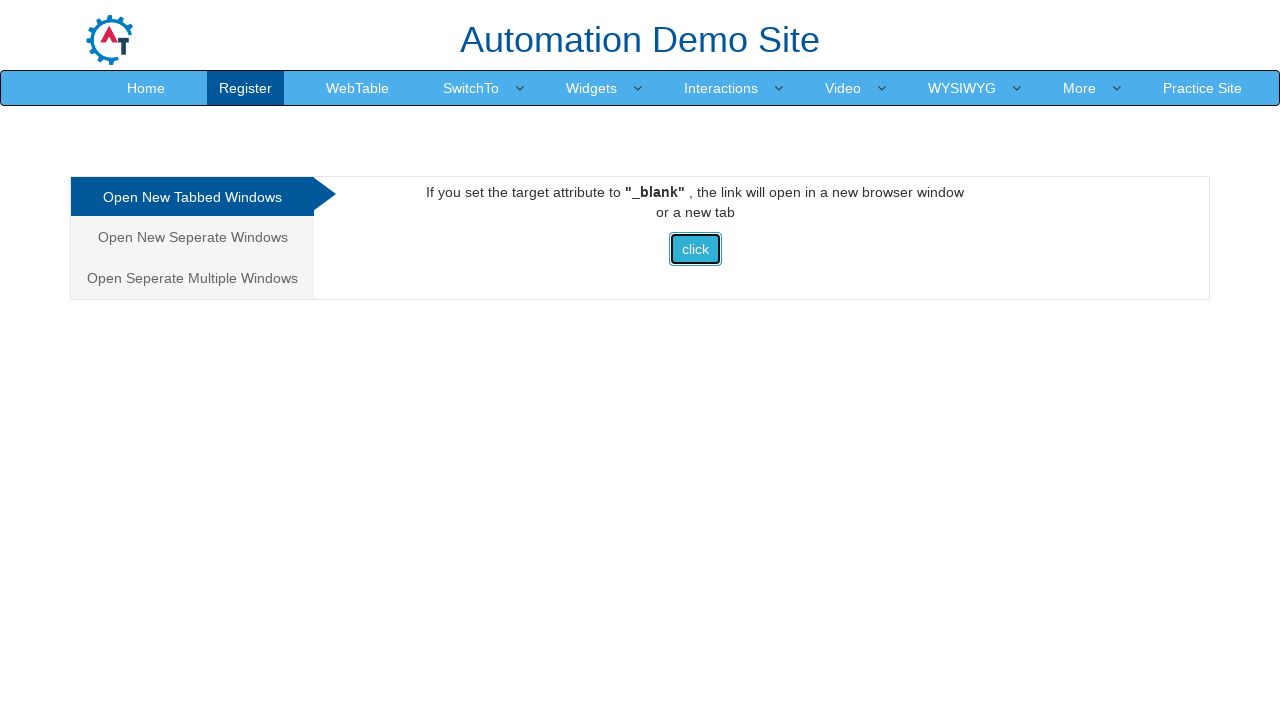

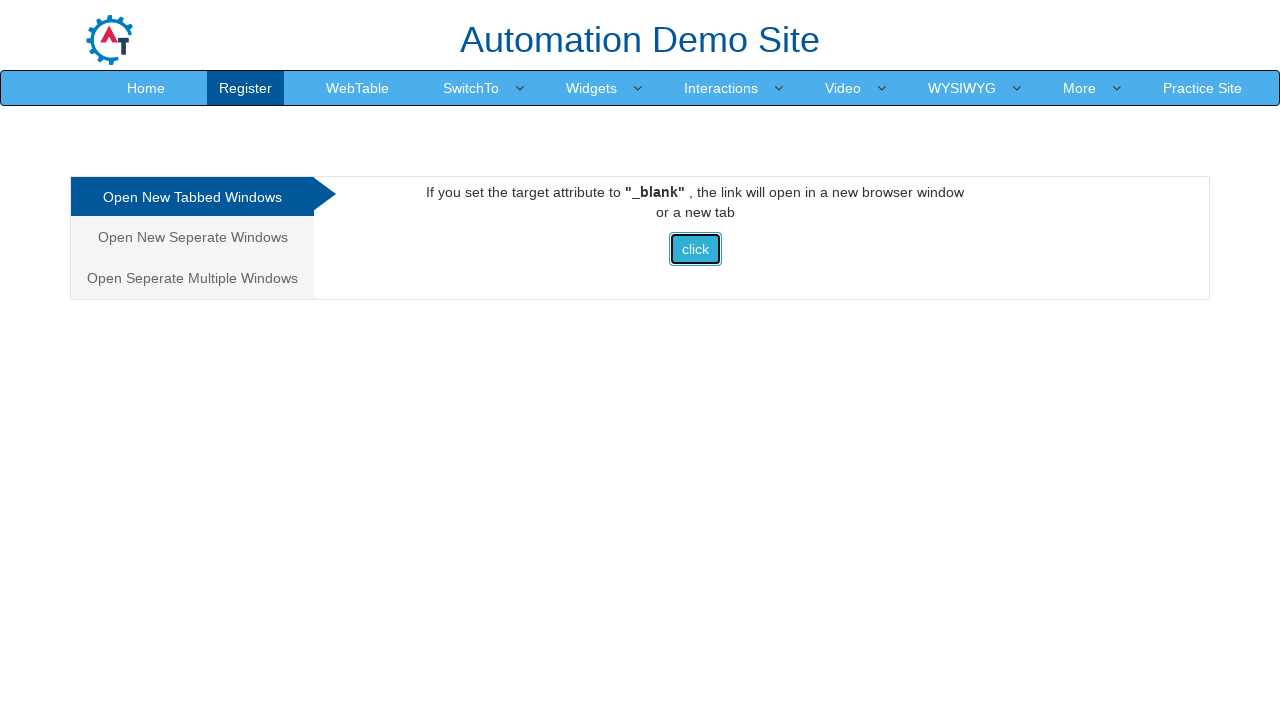